Tests complete purchase flow from adding item to cart through checkout with form filling and payment selection

Starting URL: https://practice.automationtesting.in/

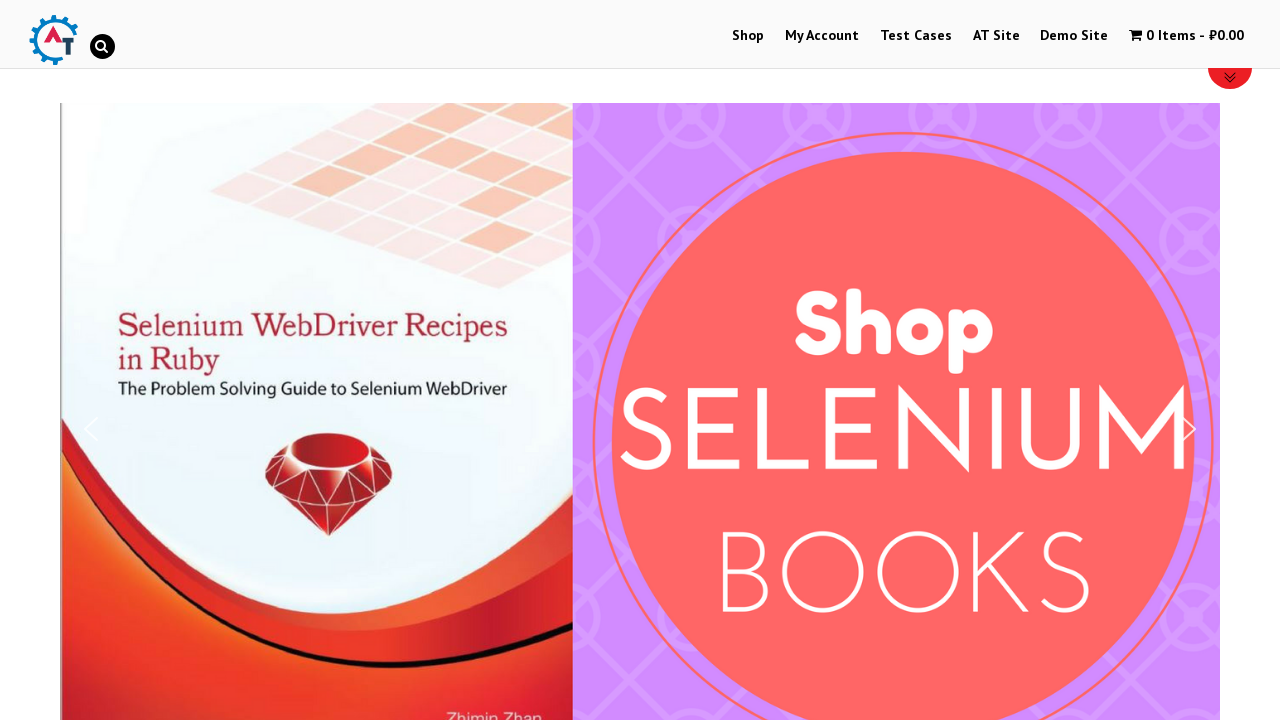

Clicked shop menu item at (748, 36) on #menu-item-40
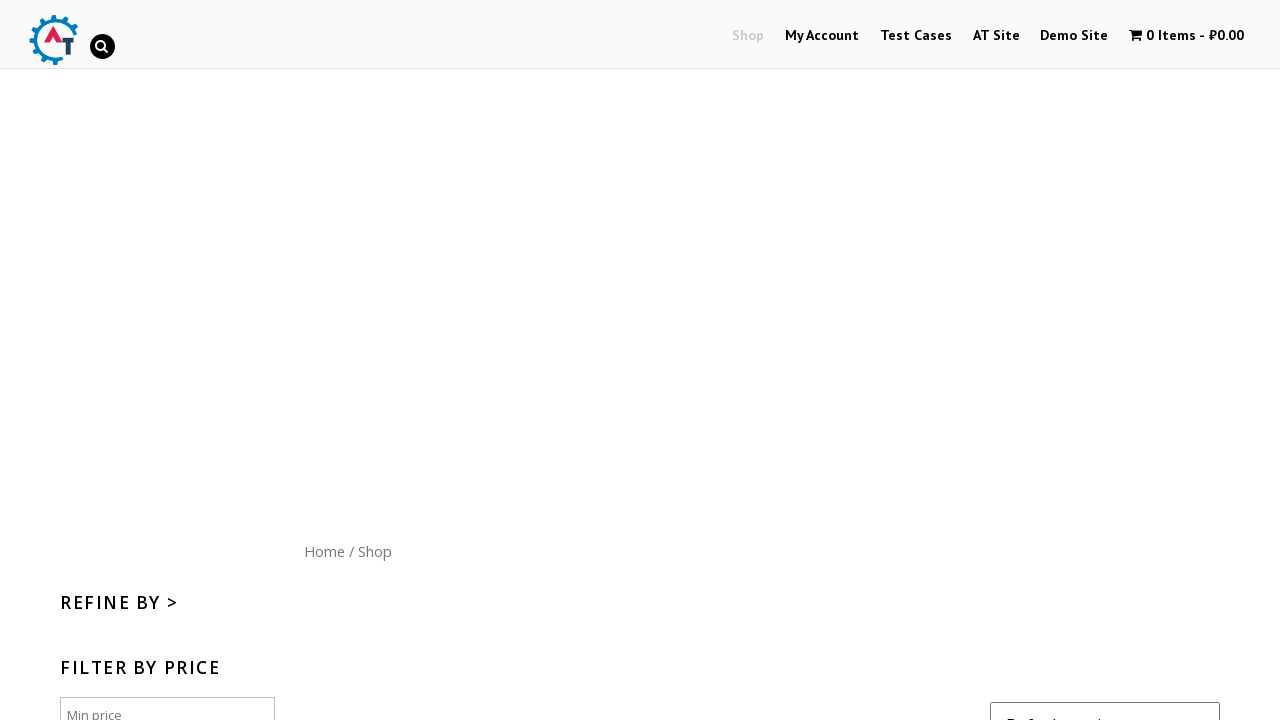

Scrolled down 300px to view products
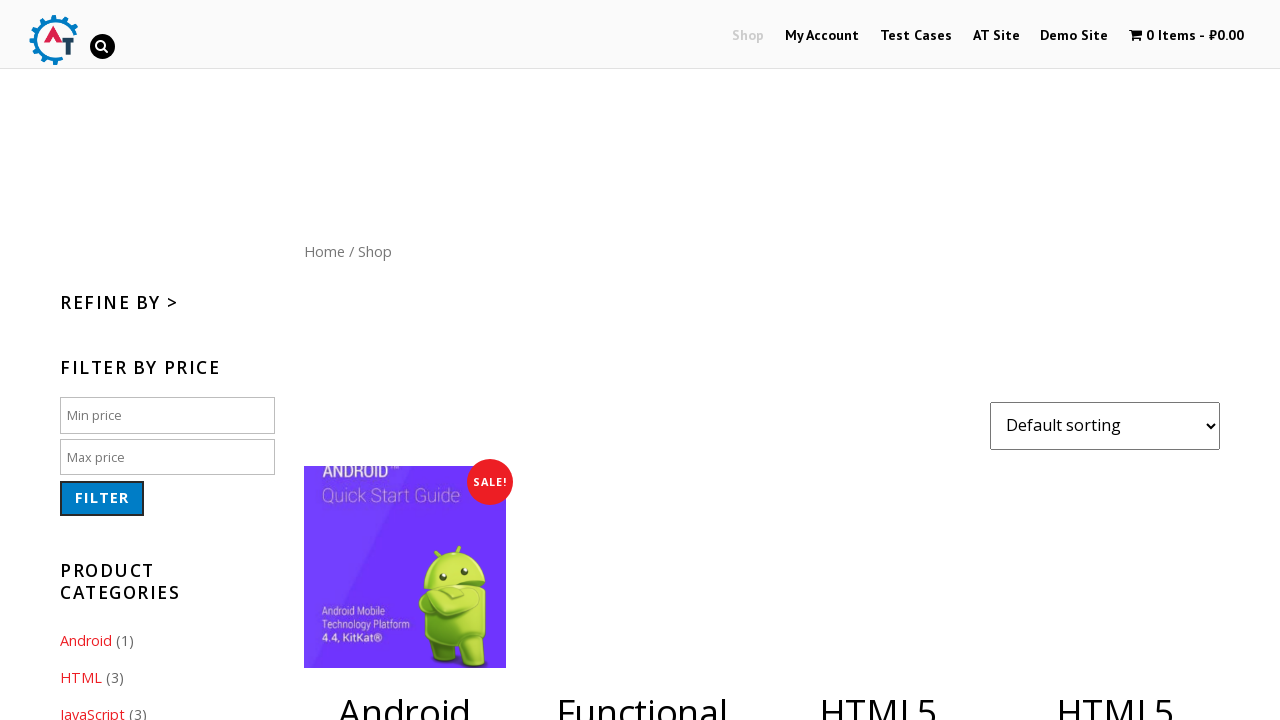

Added book to cart by clicking product button at (1115, 361) on .post-182 .button
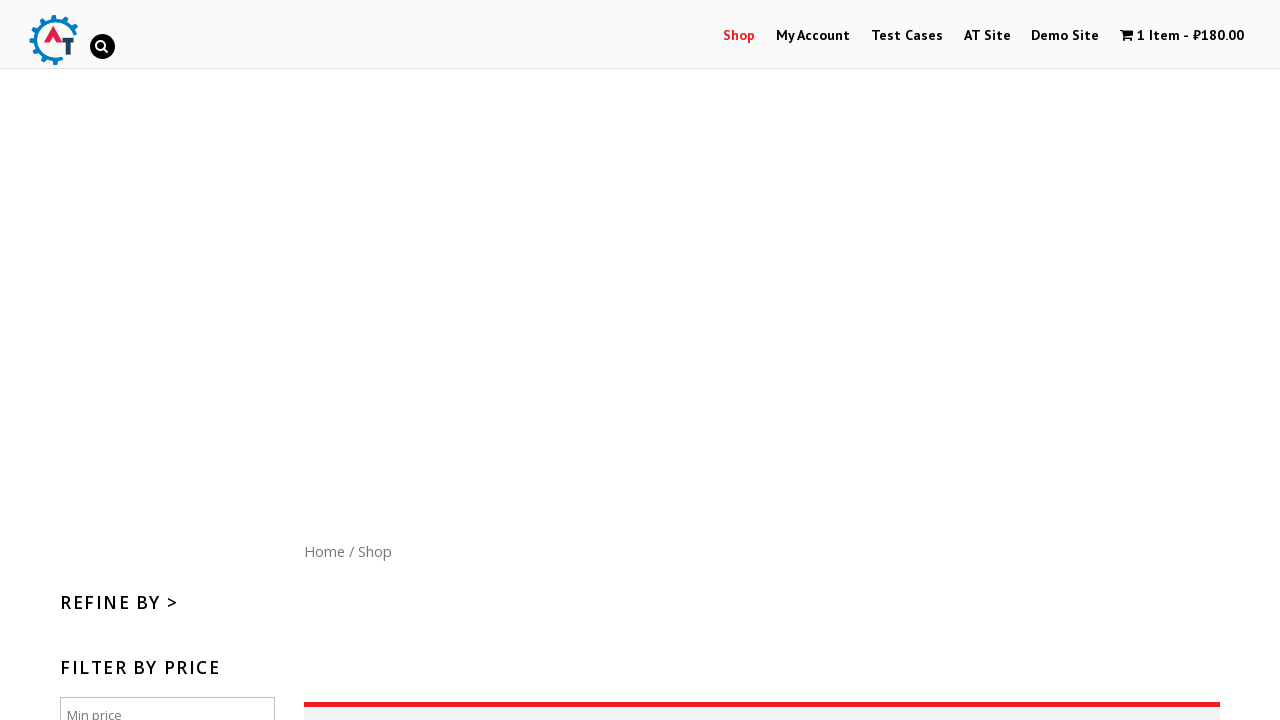

Waited 1000ms for cart update
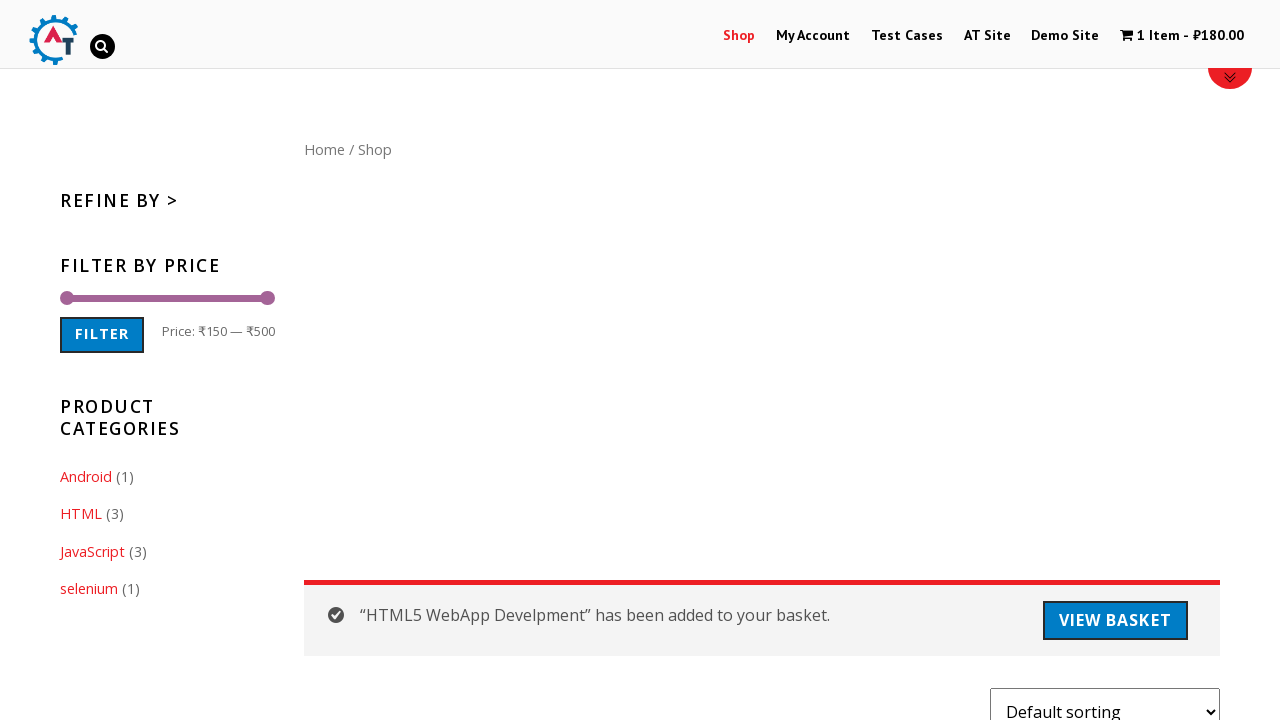

Clicked cart icon to view cart contents at (1182, 36) on .wpmenucart-contents
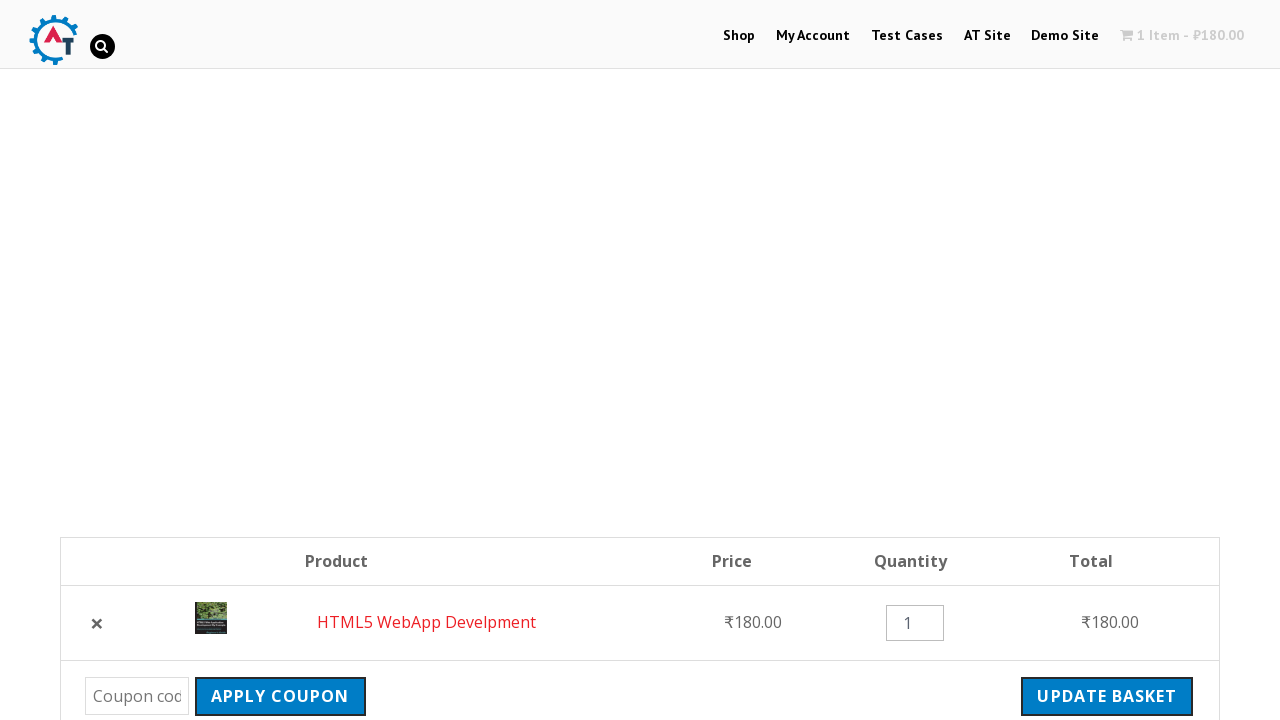

Checkout button appeared
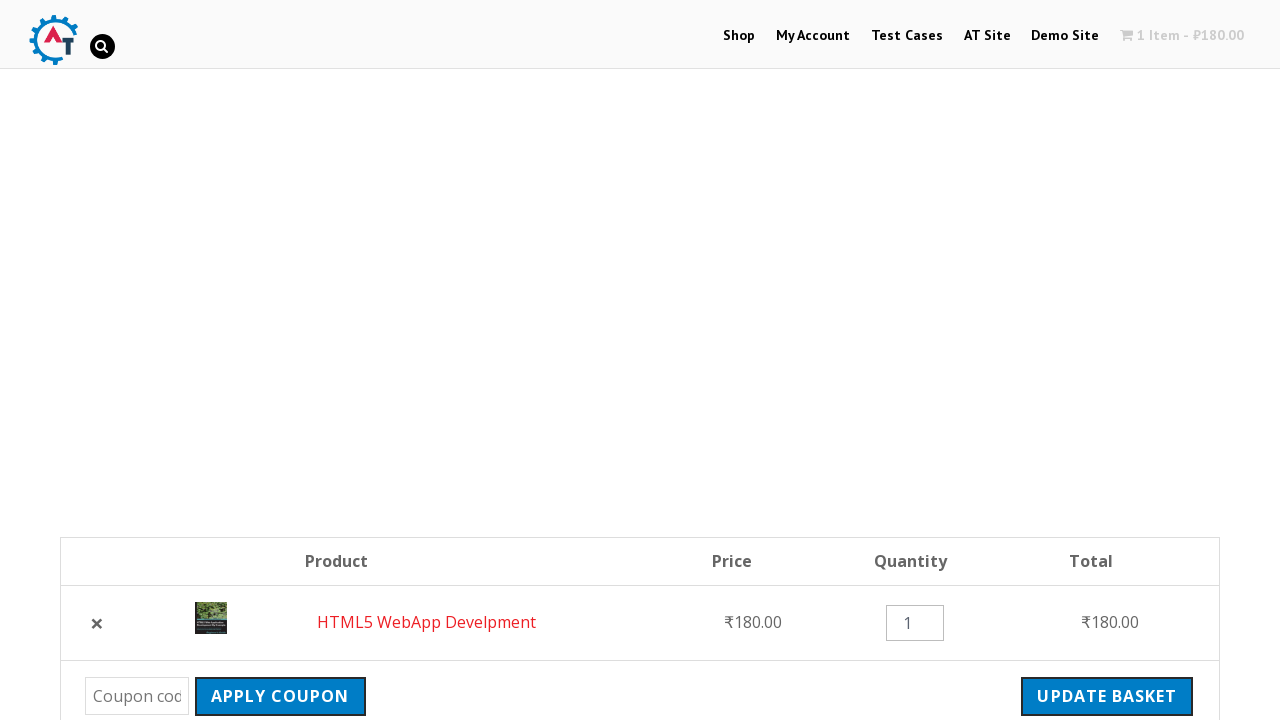

Clicked checkout button at (1098, 360) on .checkout-button
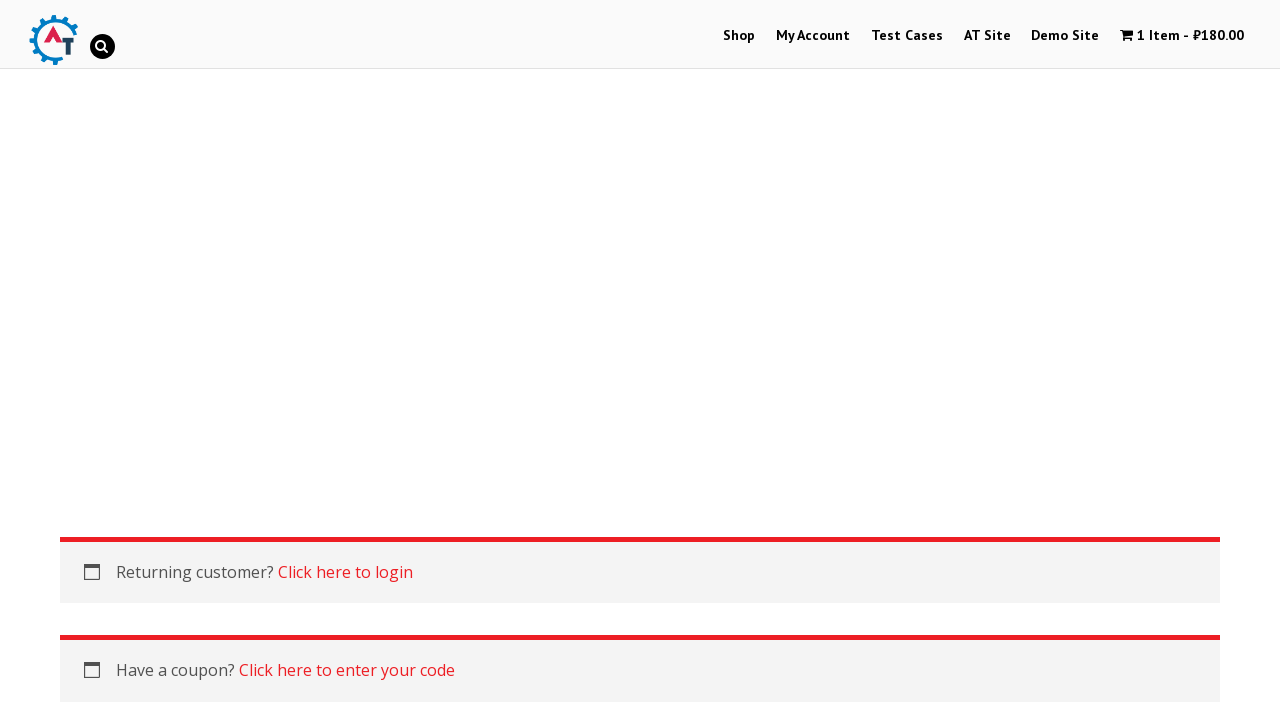

Billing form loaded
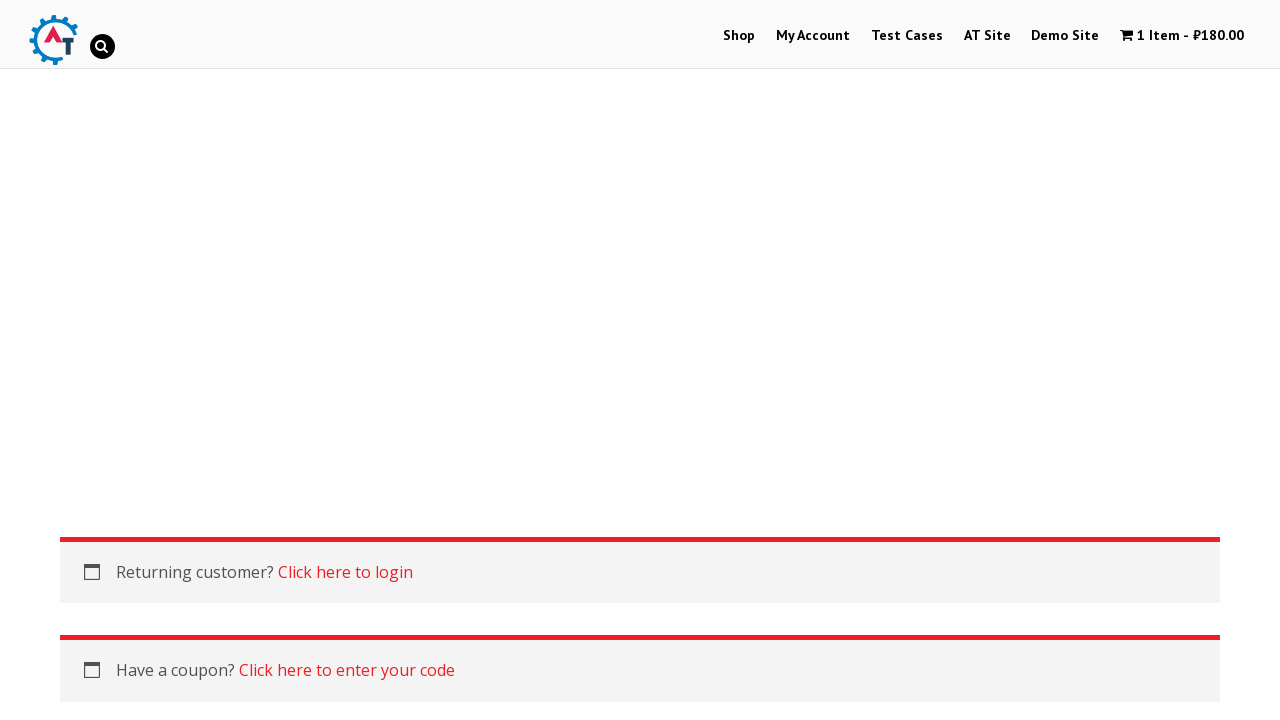

Filled first name field with 'Ivan' on #billing_first_name
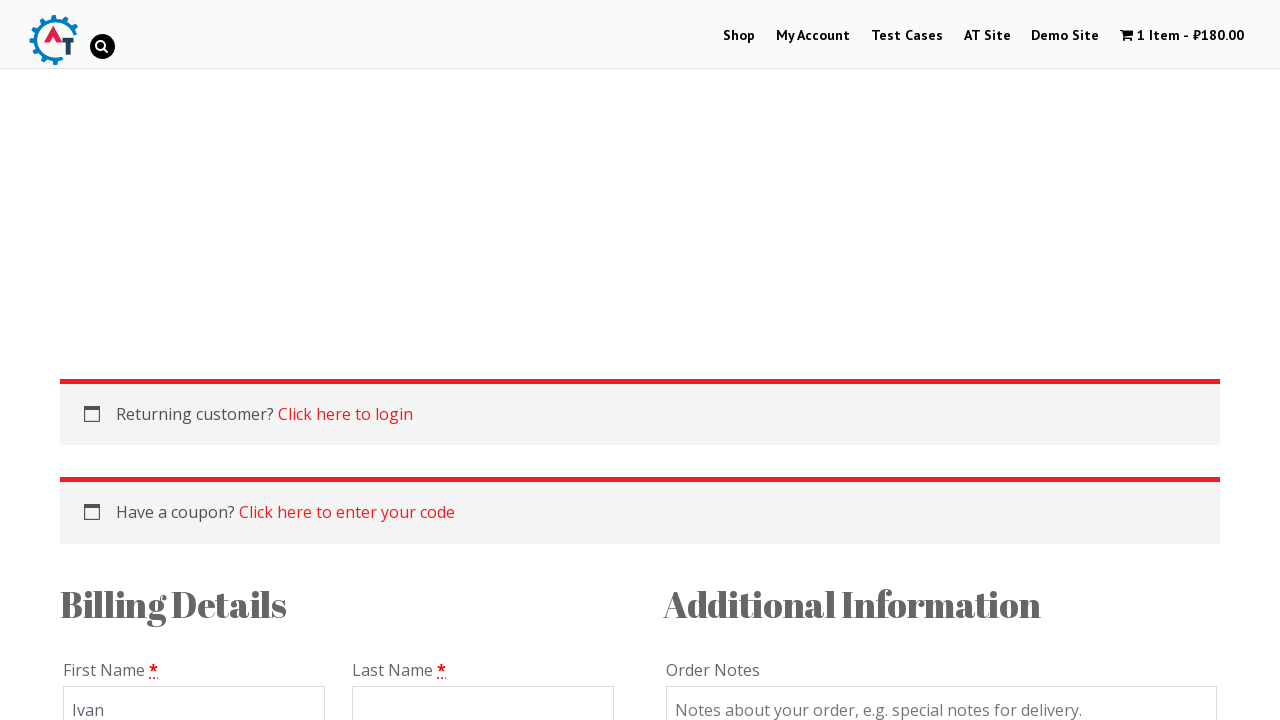

Filled last name field with 'Ivanov' on #billing_last_name
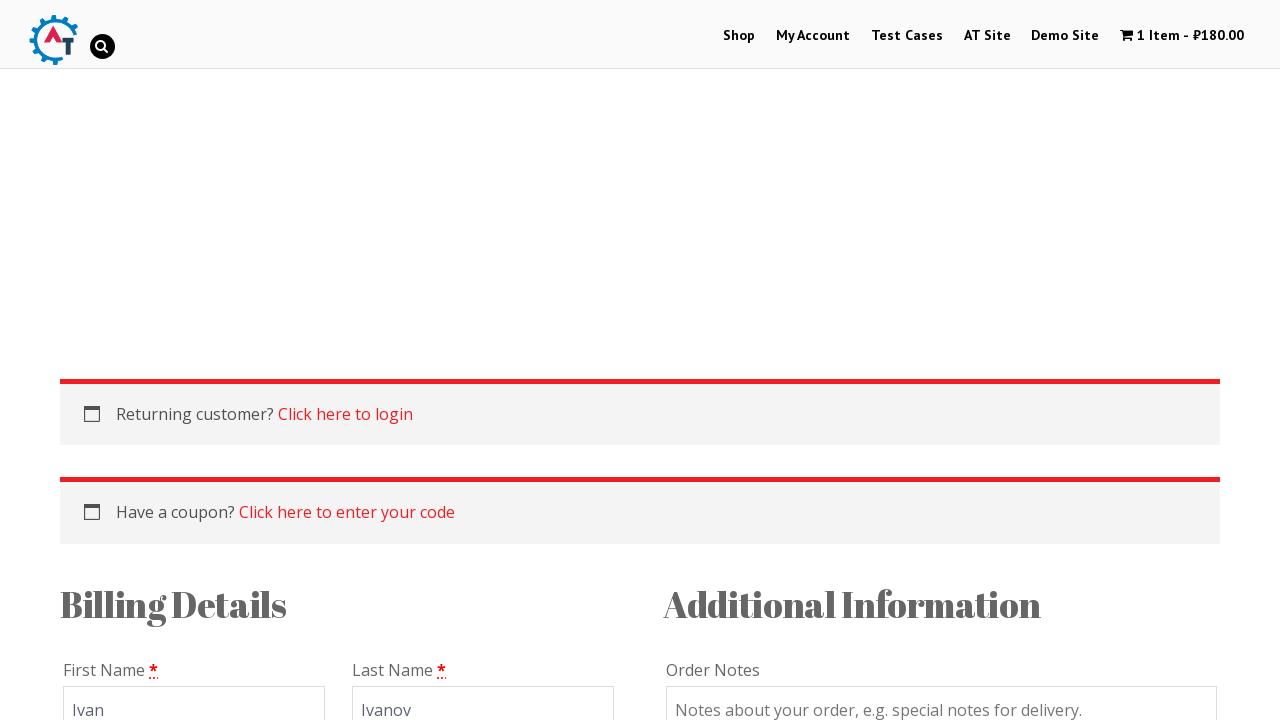

Filled email field with 'testuser987@example.com' on #billing_email
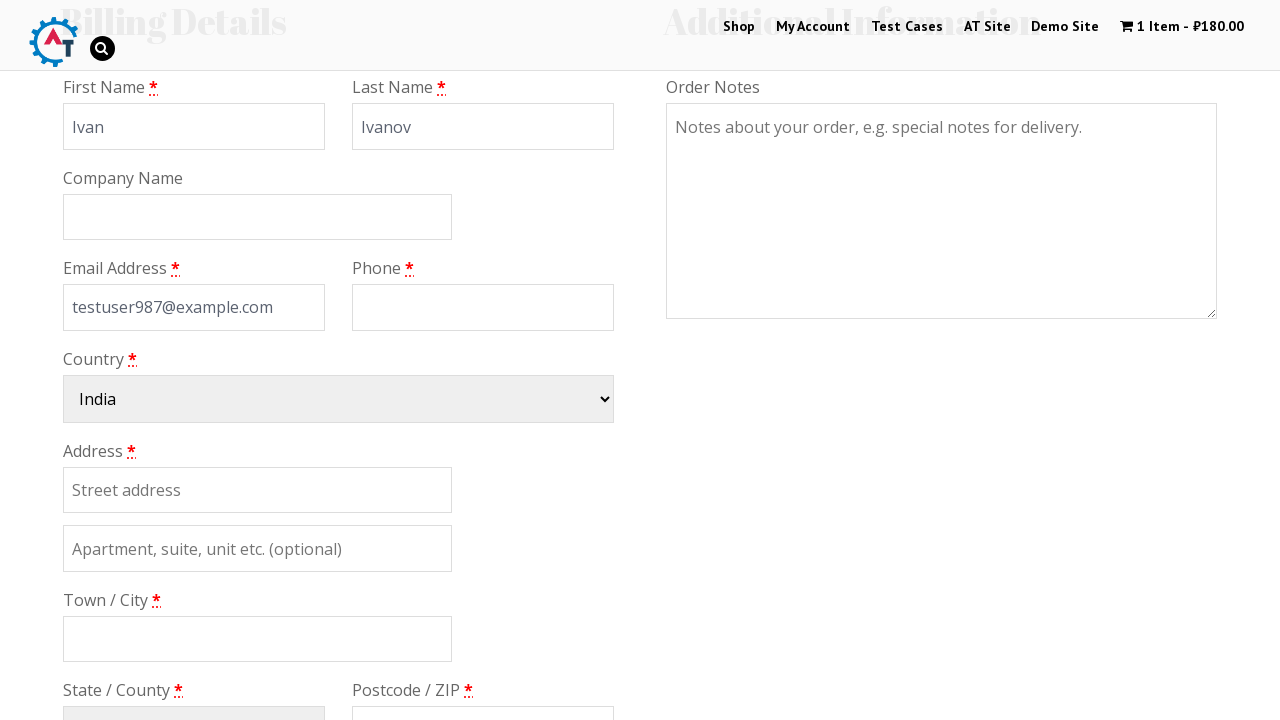

Filled phone field with '+79998887766' on #billing_phone
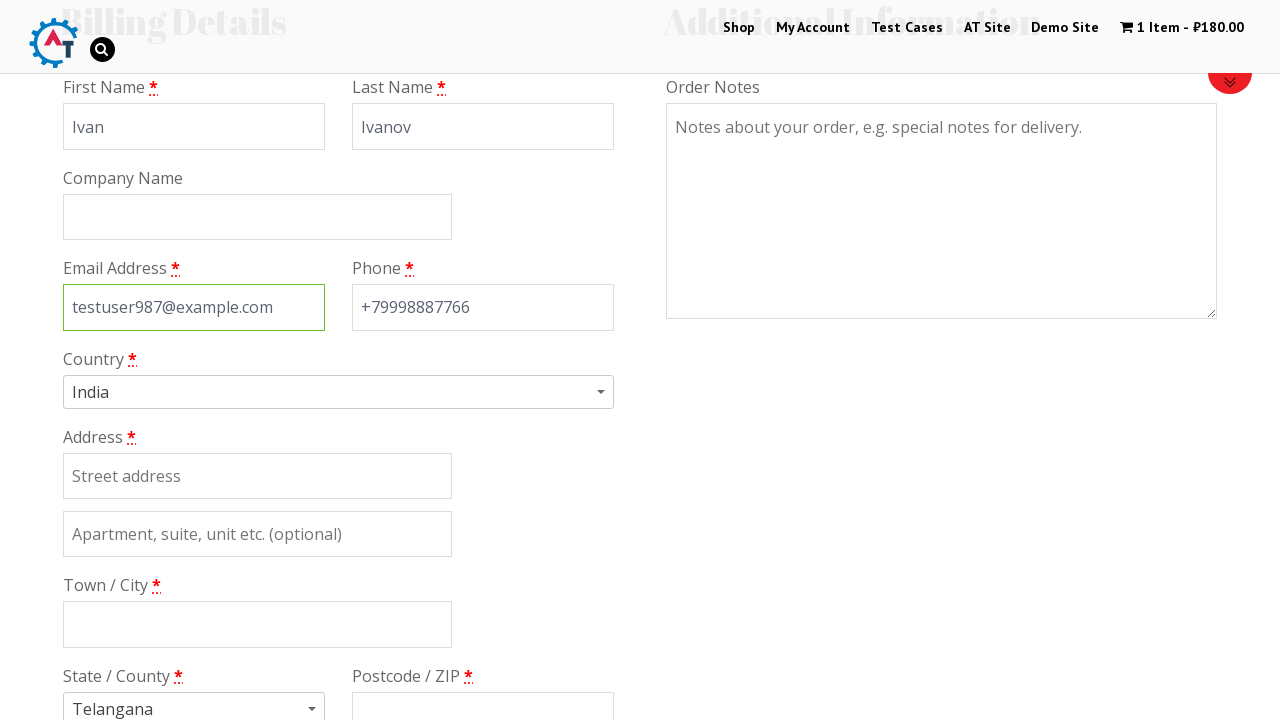

Clicked country dropdown at (338, 392) on .country_select.select2-container
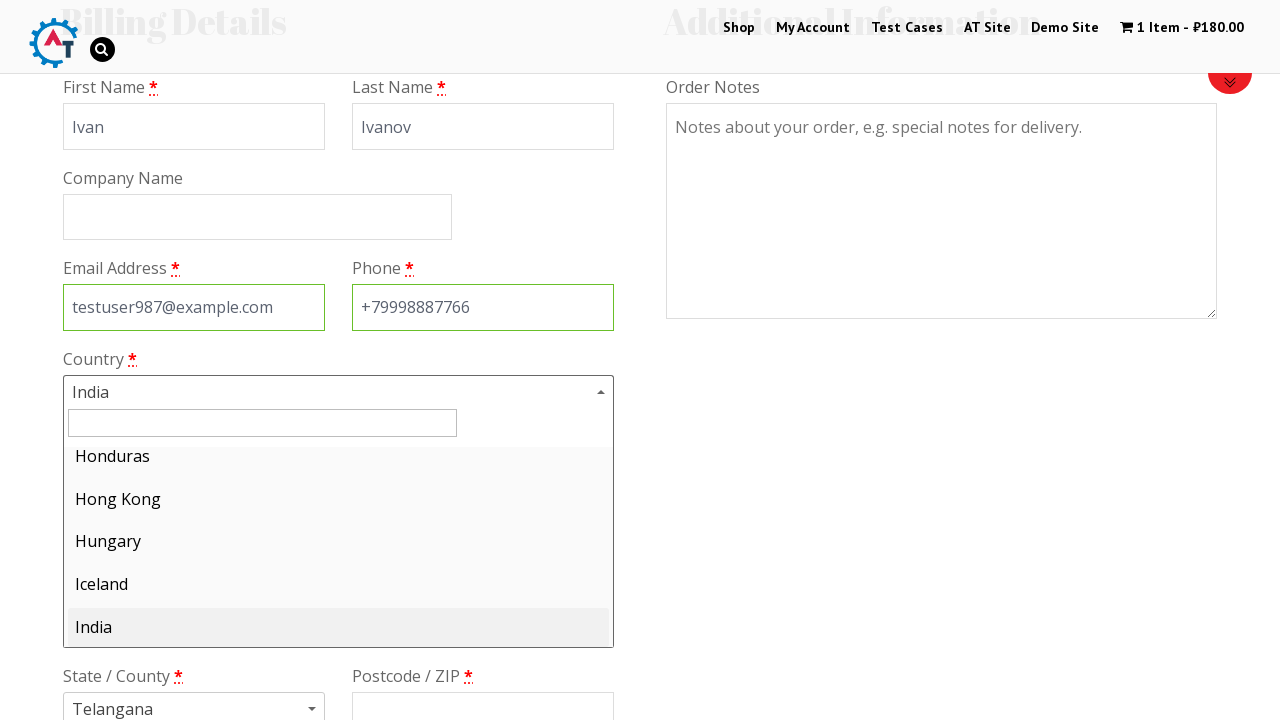

Typed 'Serbia' in country search field on #s2id_autogen1_search
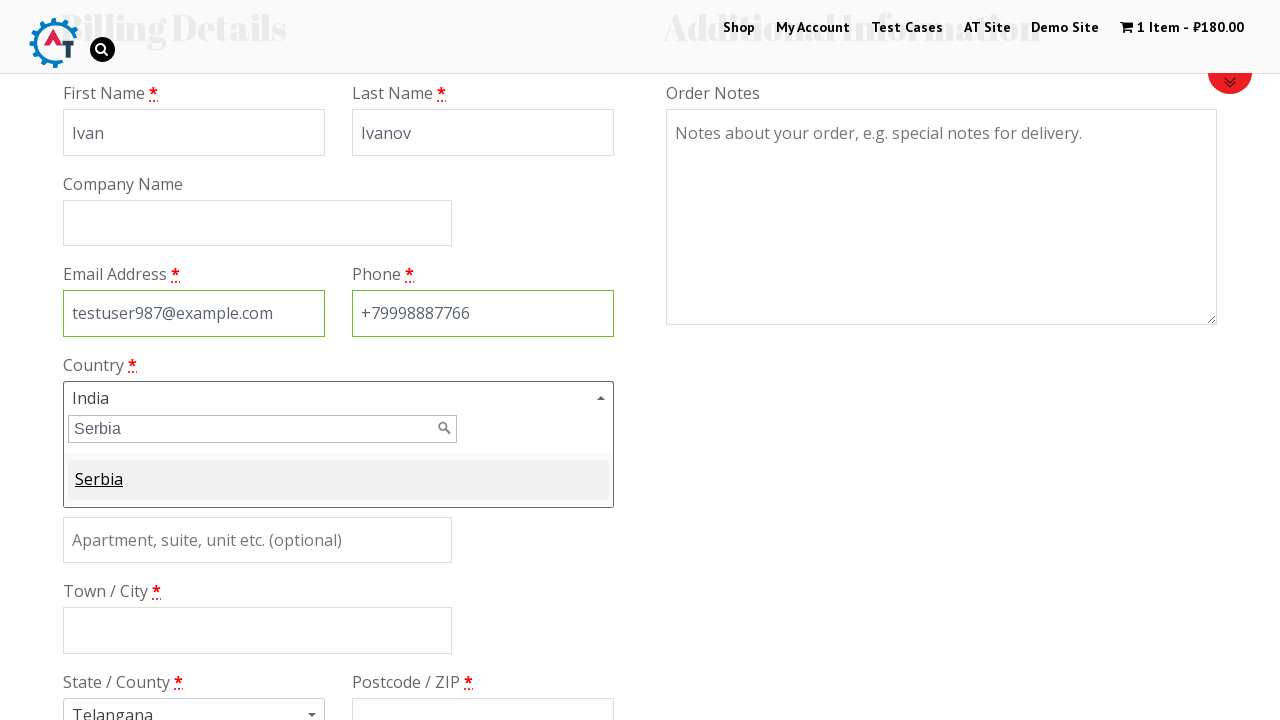

Selected Serbia from dropdown at (99, 479) on .select2-match
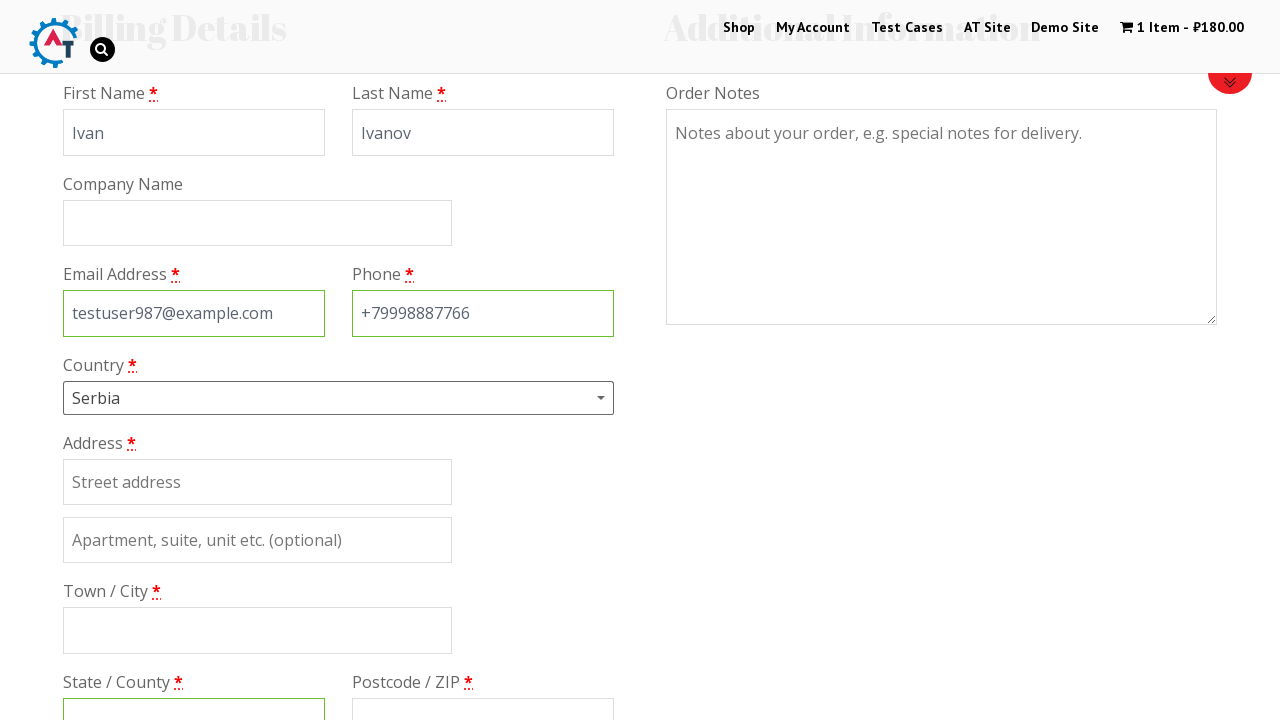

Filled address field with 'Kneza Milosha' on #billing_address_1
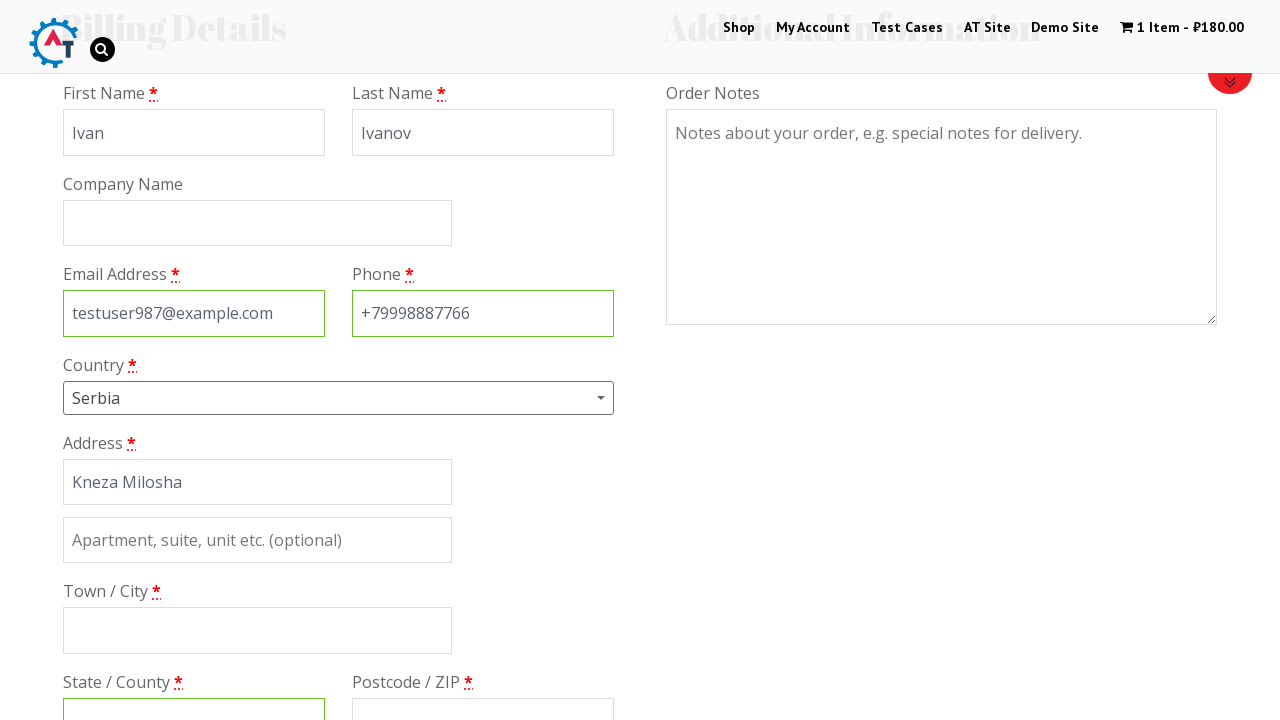

Filled city field with 'Nish' on #billing_city
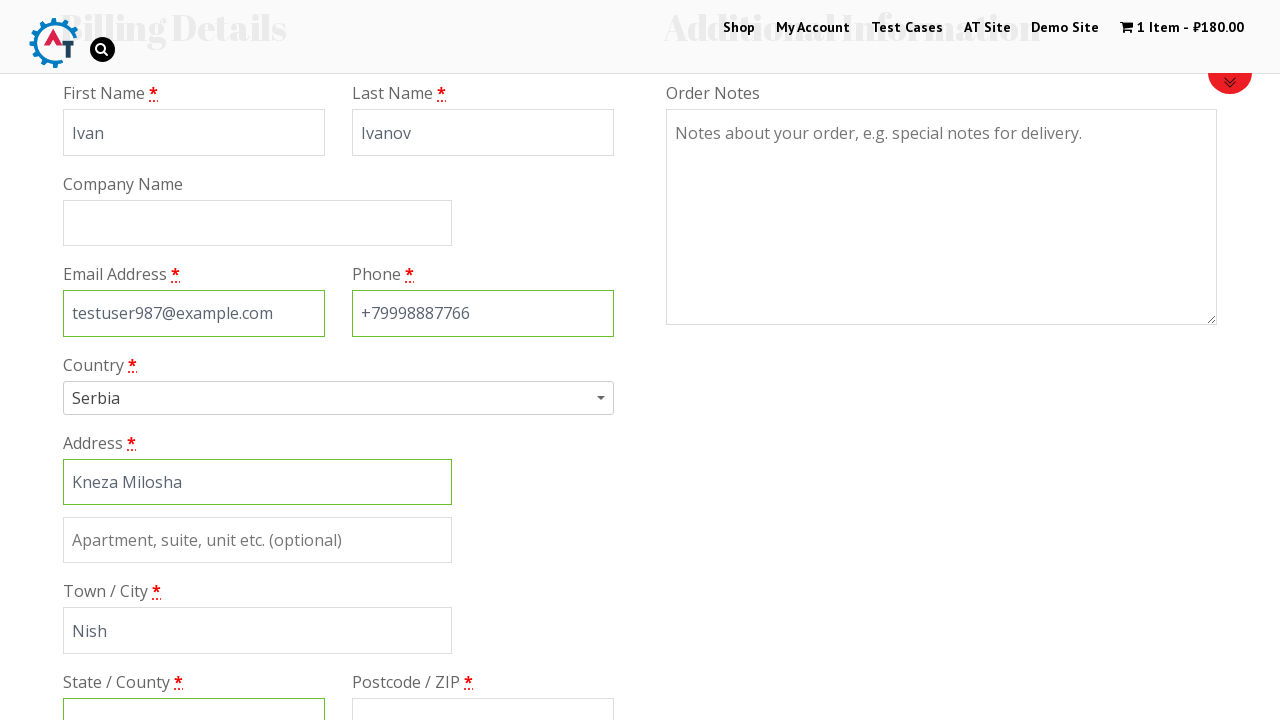

Filled state field with 'Kraina' on #billing_state
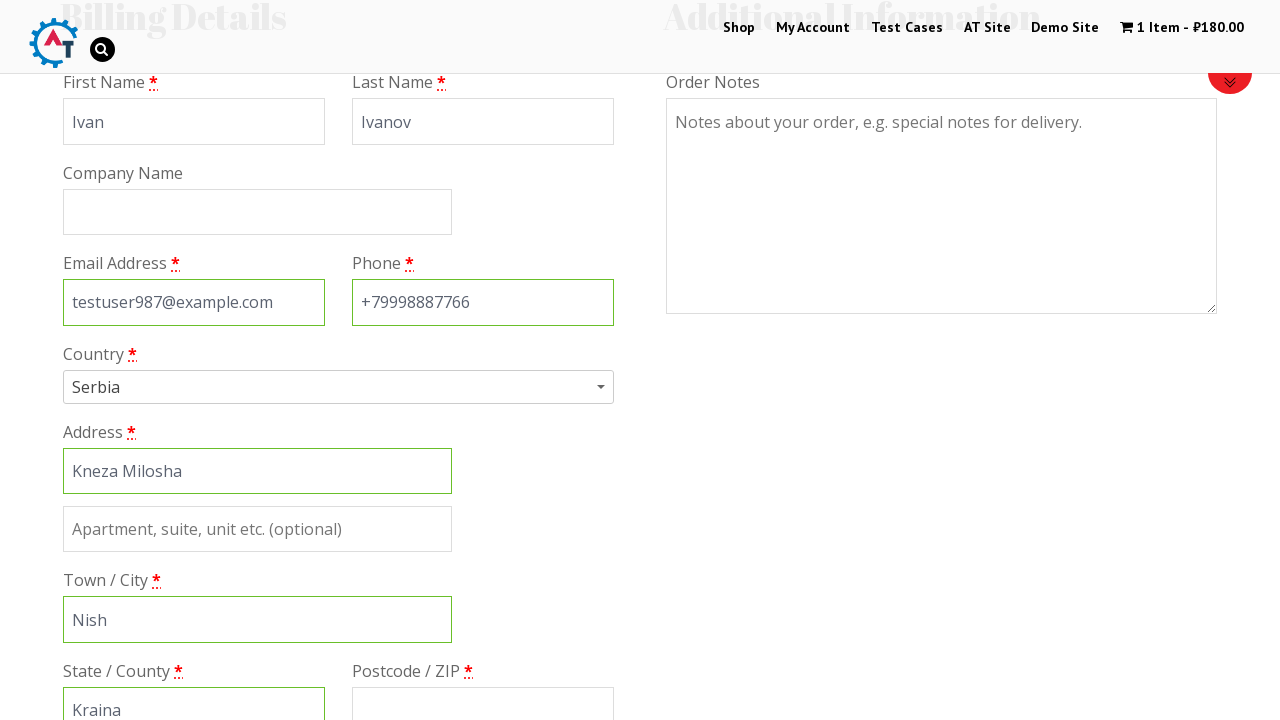

Filled postcode field with '111666' on #billing_postcode
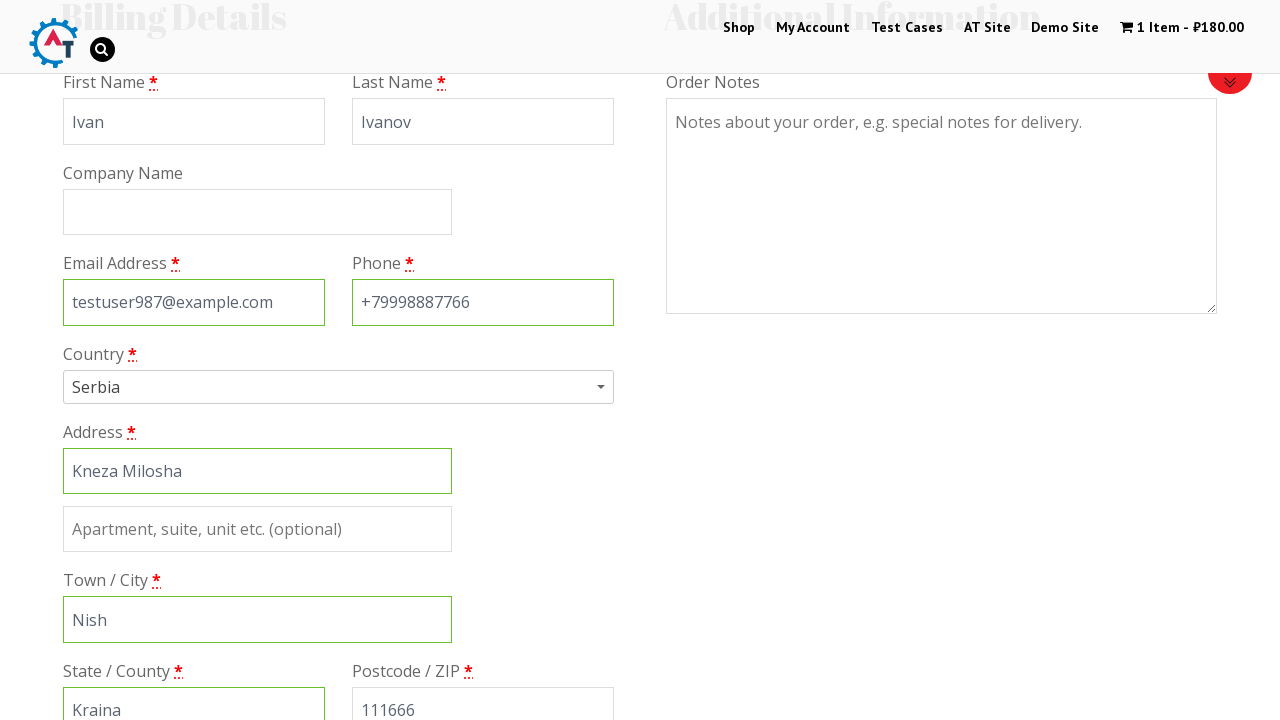

Scrolled down 600px to view payment options
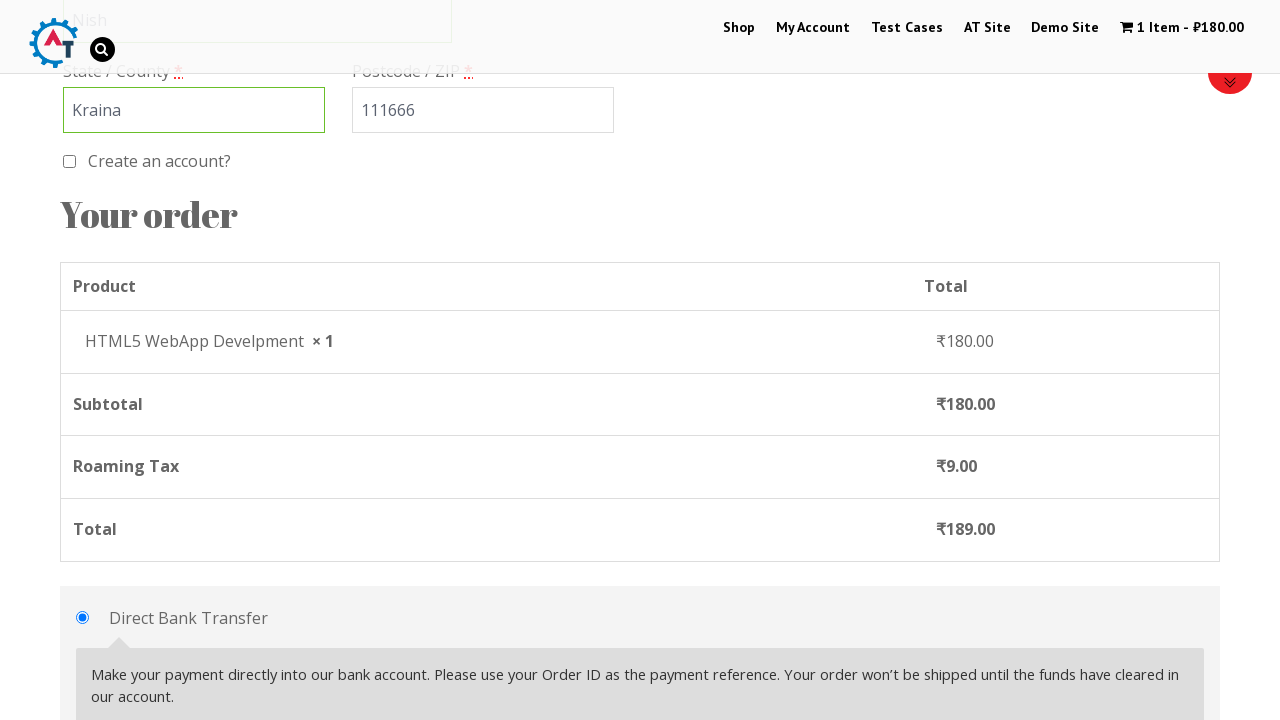

Waited 2000ms for payment method section to load
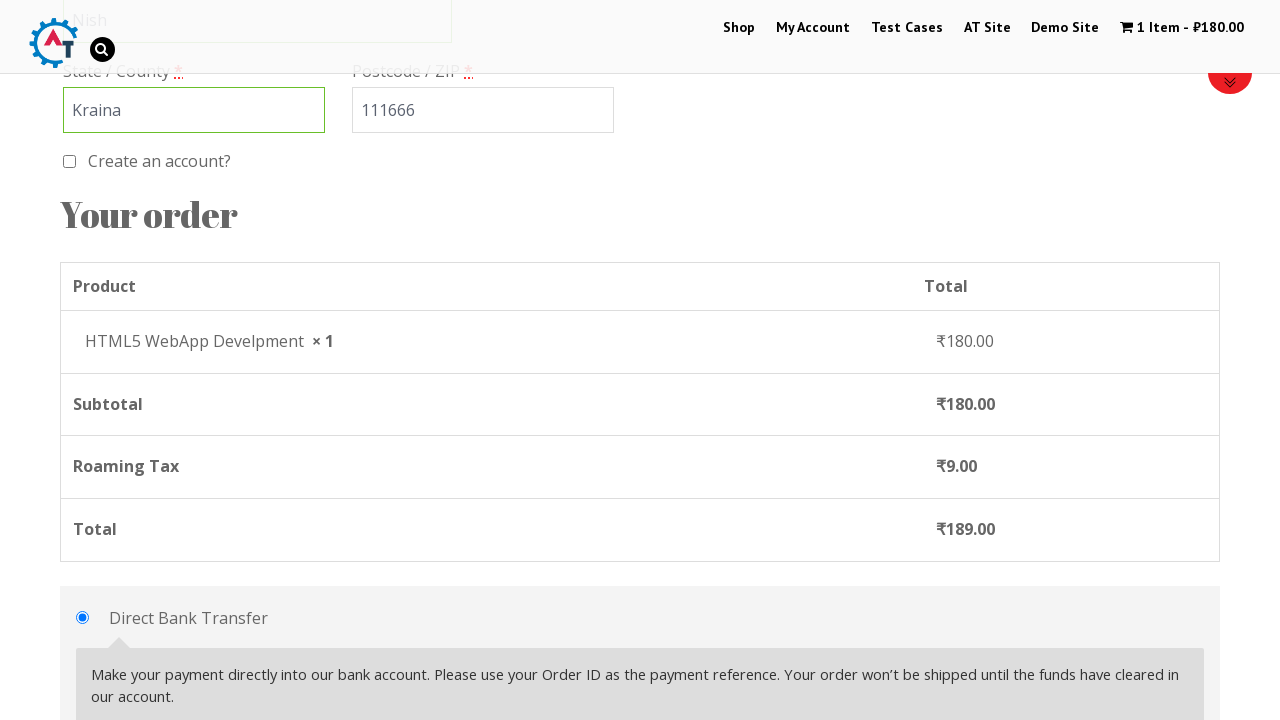

Selected 'Check Payments' payment method at (82, 360) on #payment_method_cheque
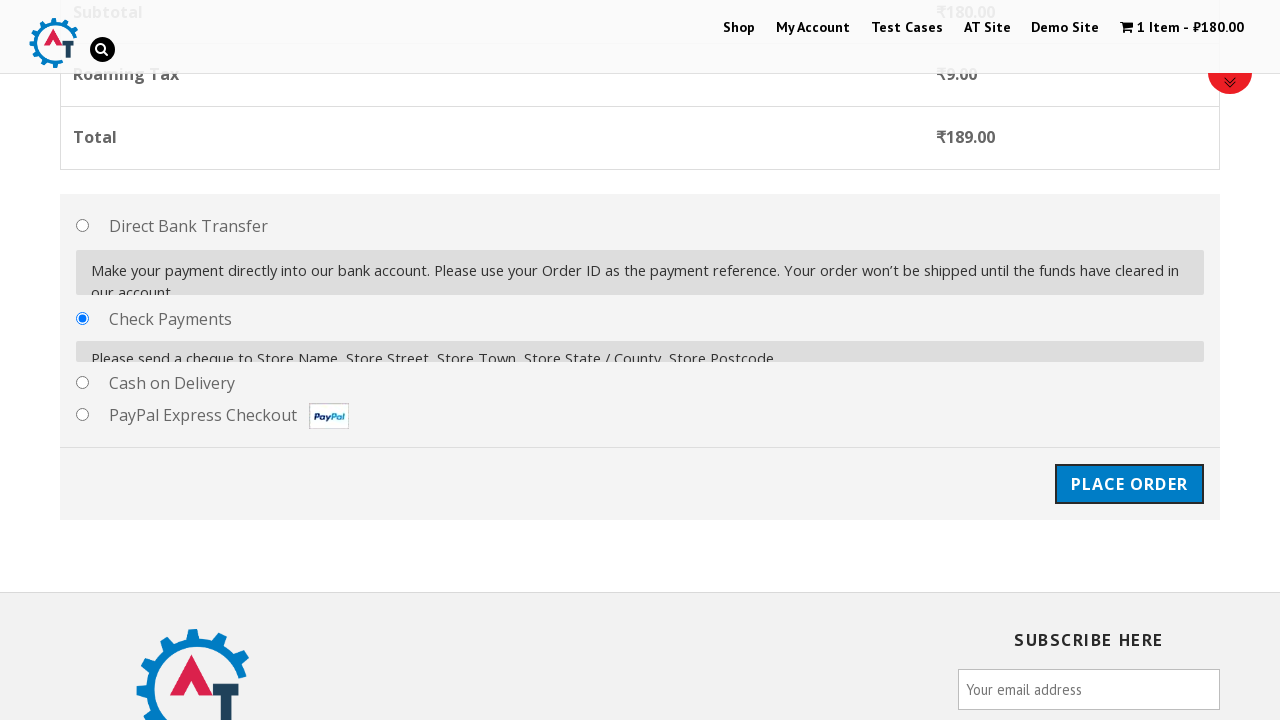

Waited 2000ms before placing order
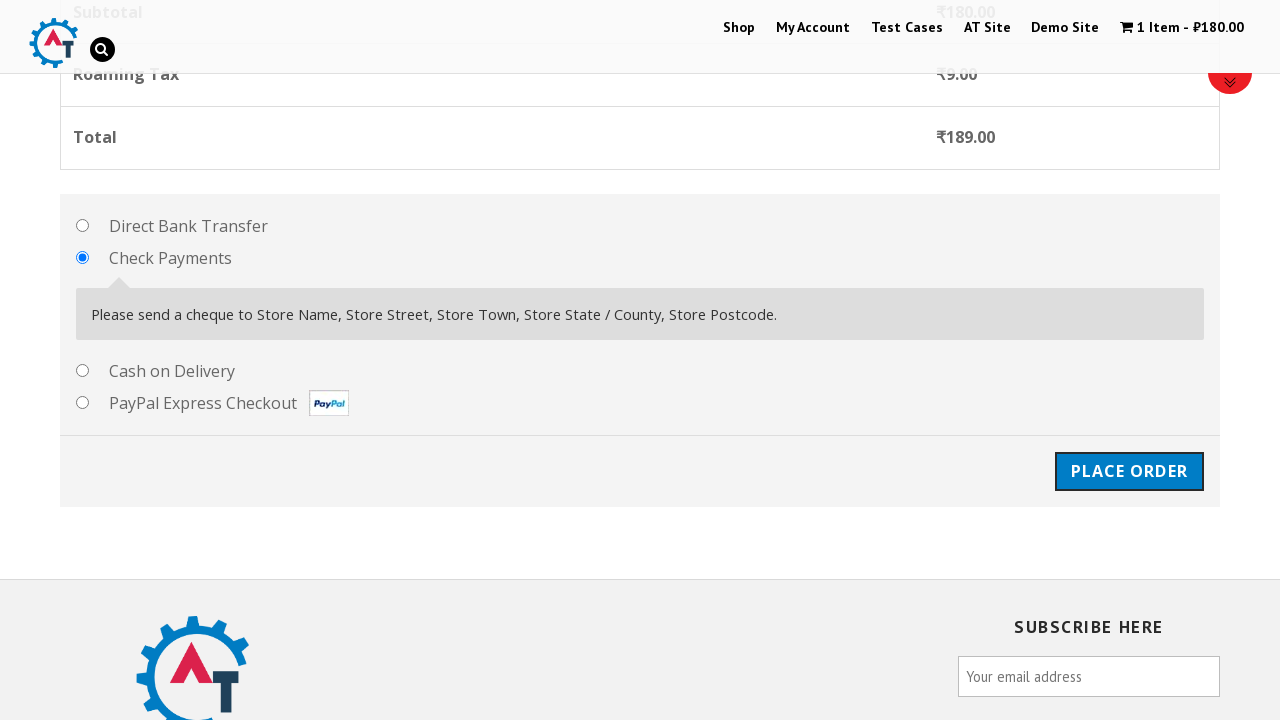

Scrolled down 100px to view place order button
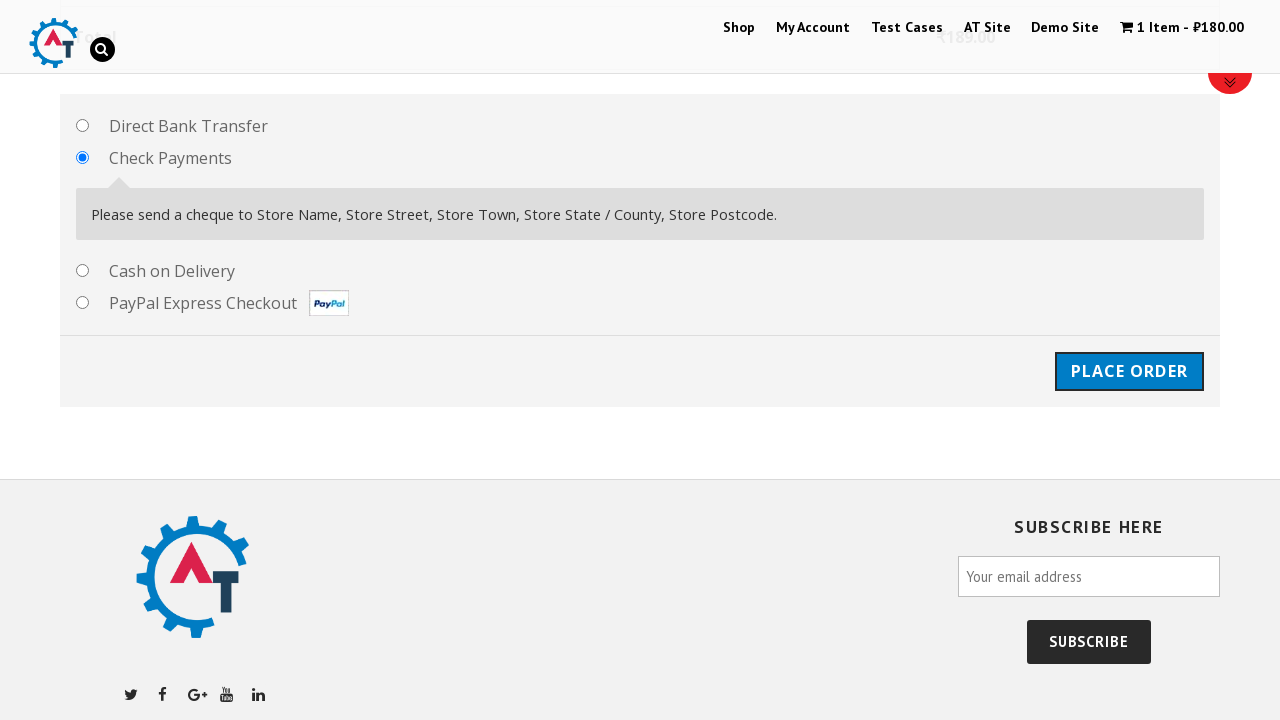

Clicked 'Place Order' button to submit purchase at (1129, 371) on #place_order
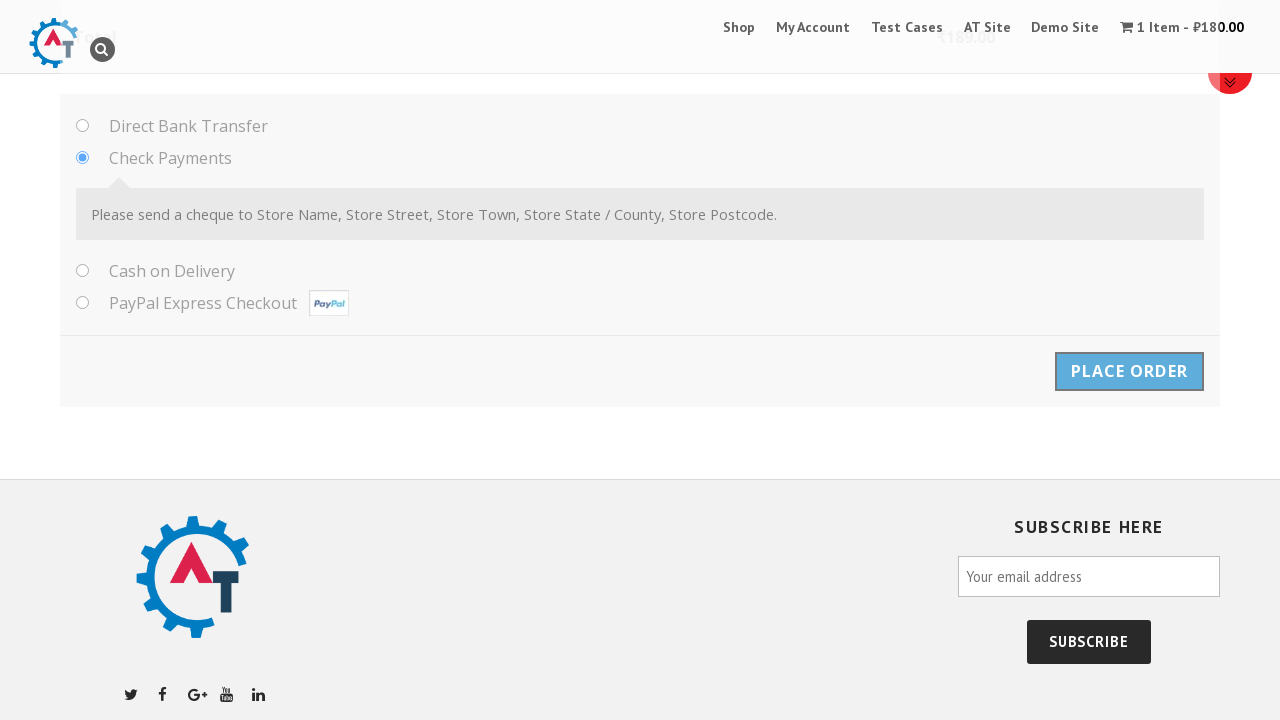

Order confirmation page loaded successfully
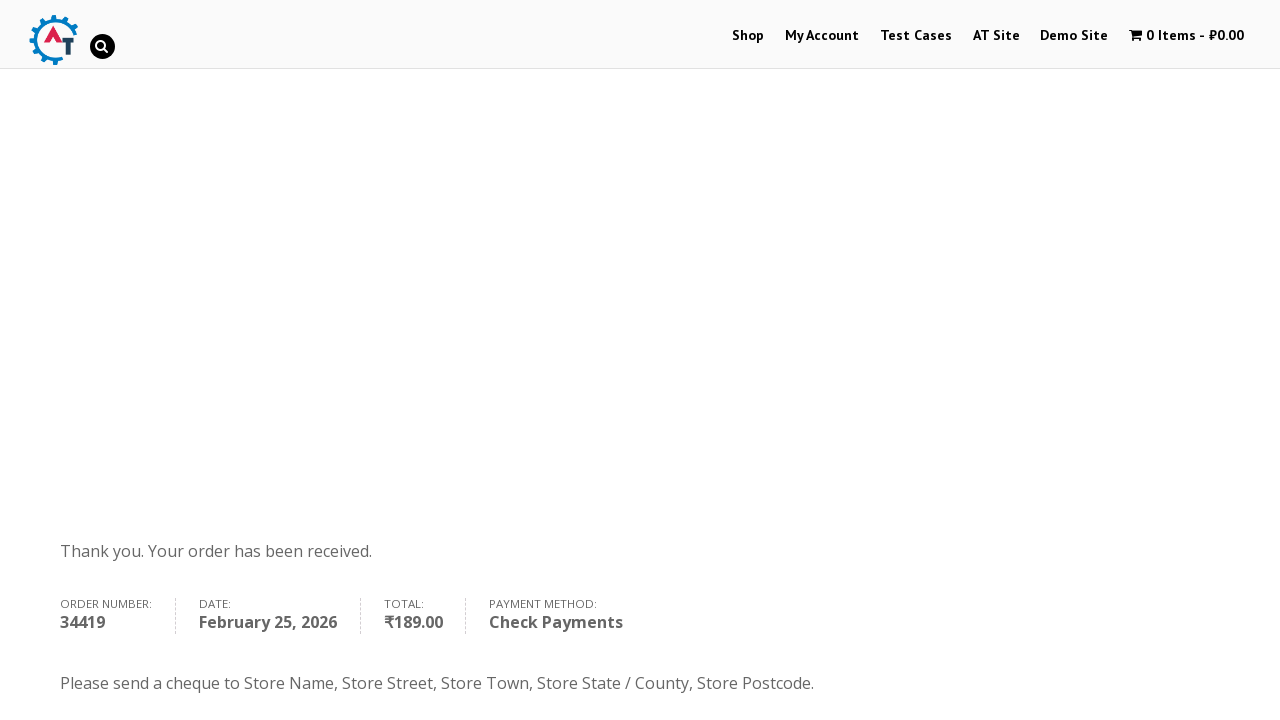

Verified payment method 'Check Payments' is displayed on confirmation
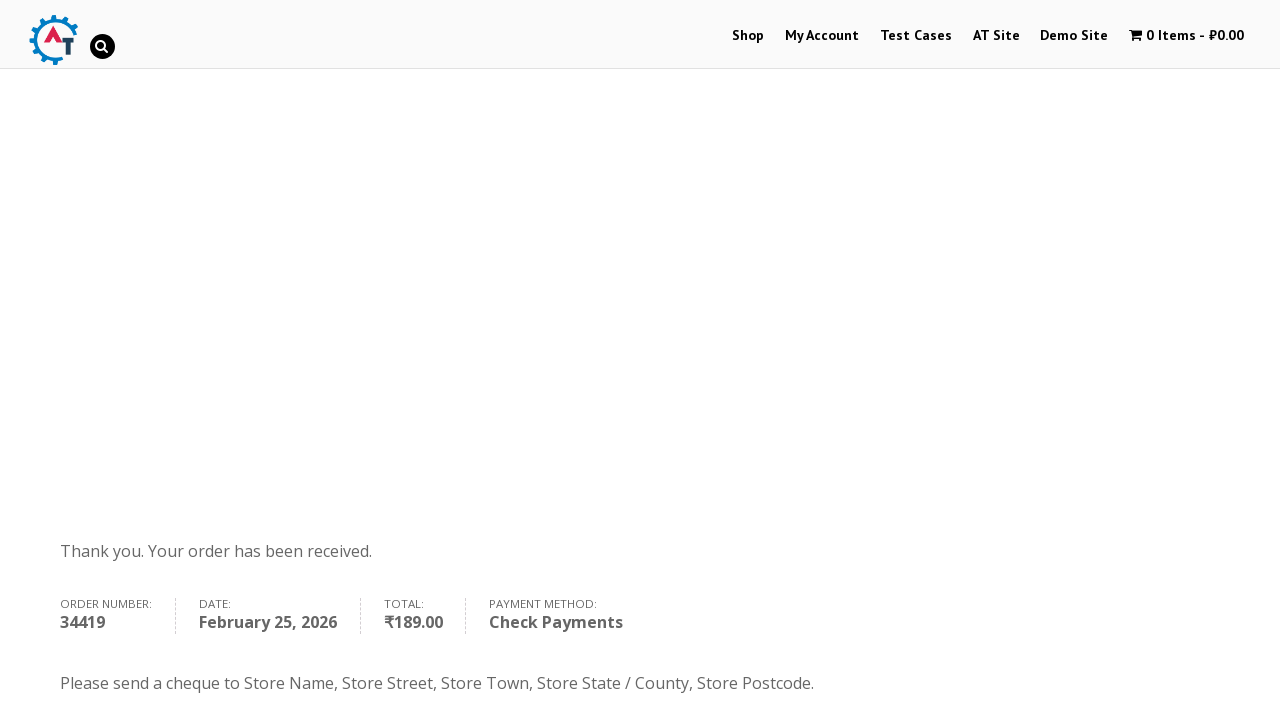

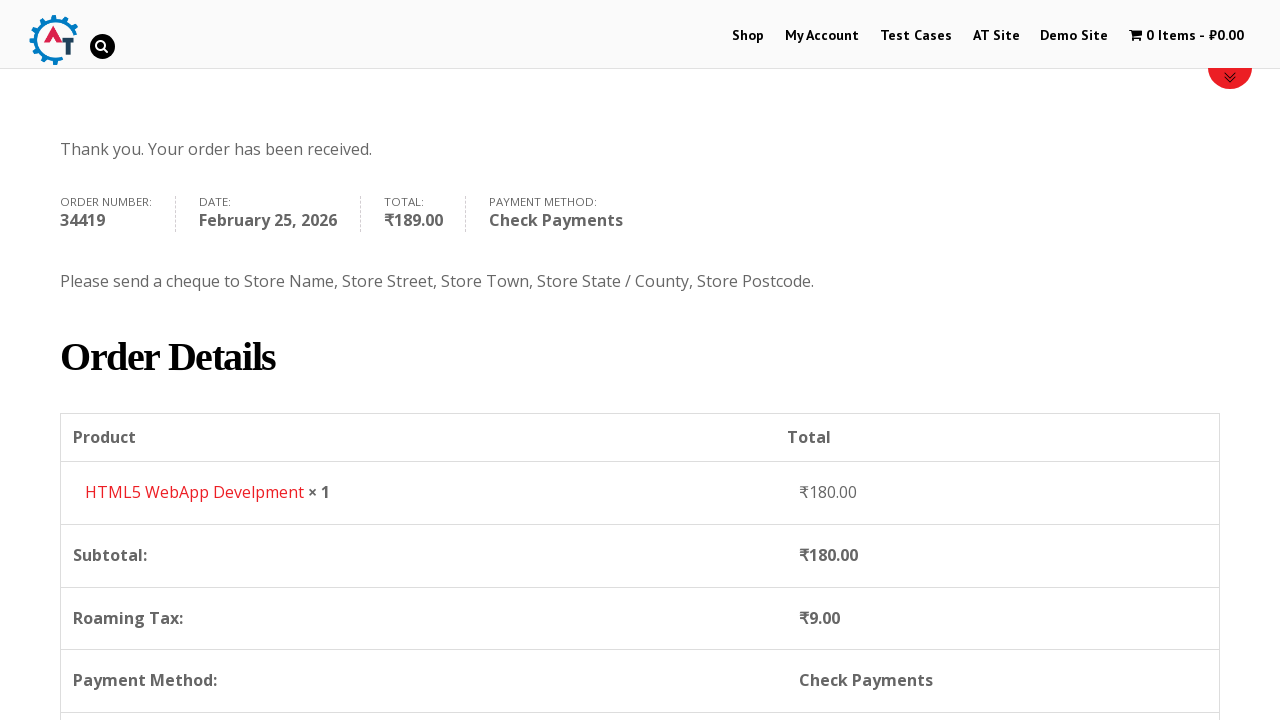